Tests checkbox interaction by checking the Tuesday checkbox and verifying its selection state

Starting URL: http://samples.gwtproject.org/samples/Showcase/Showcase.html#!CwCheckBox

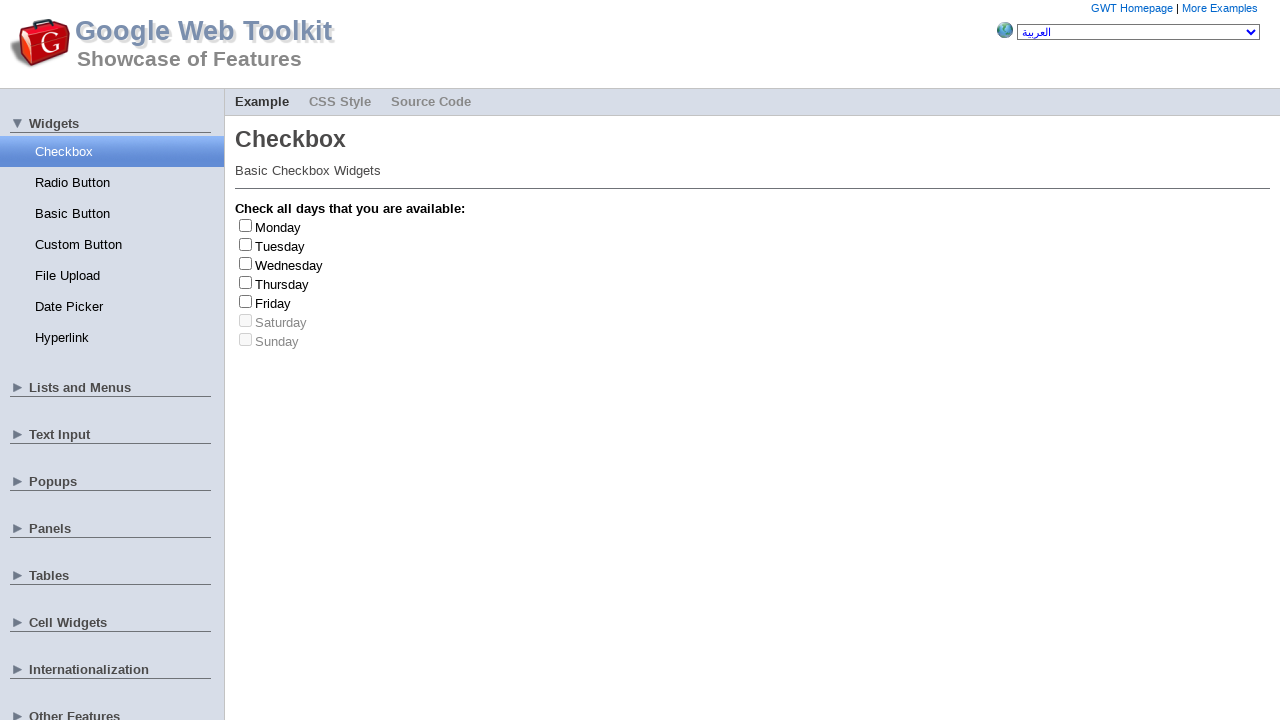

Clicked Tuesday checkbox at (246, 244) on #gwt-debug-cwCheckBox-Tuesday-input
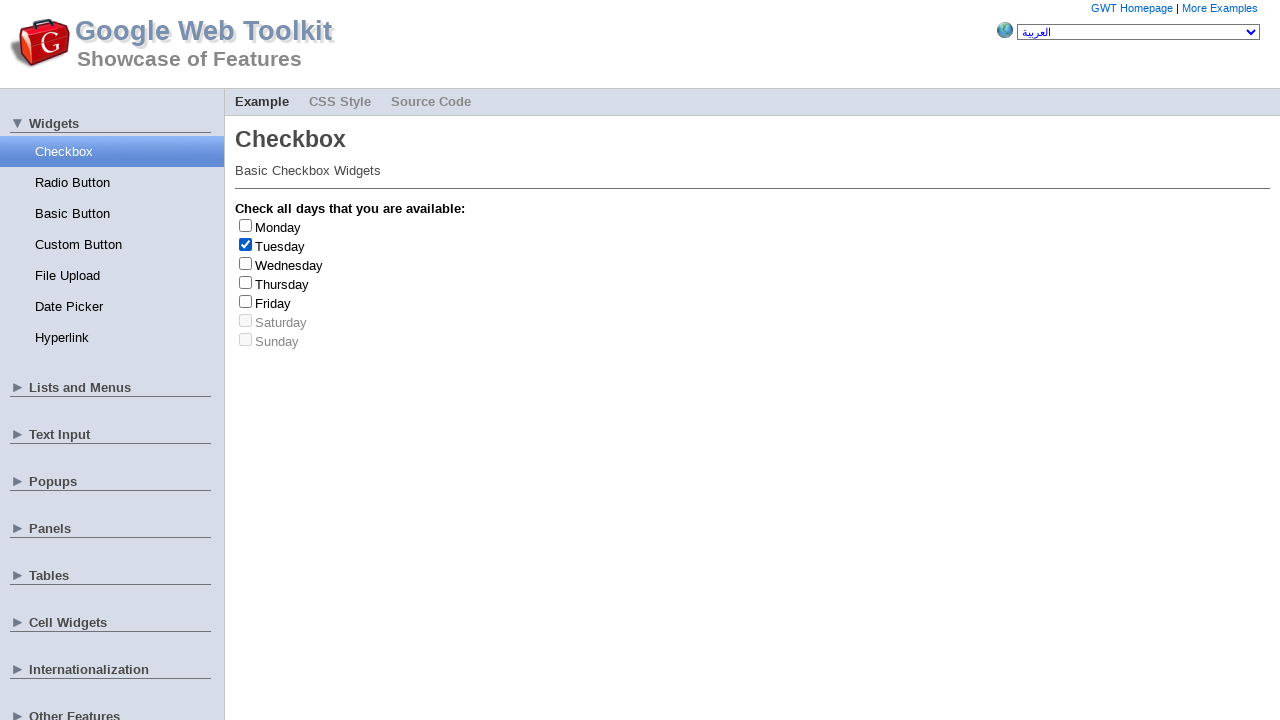

Verified Tuesday checkbox is selected
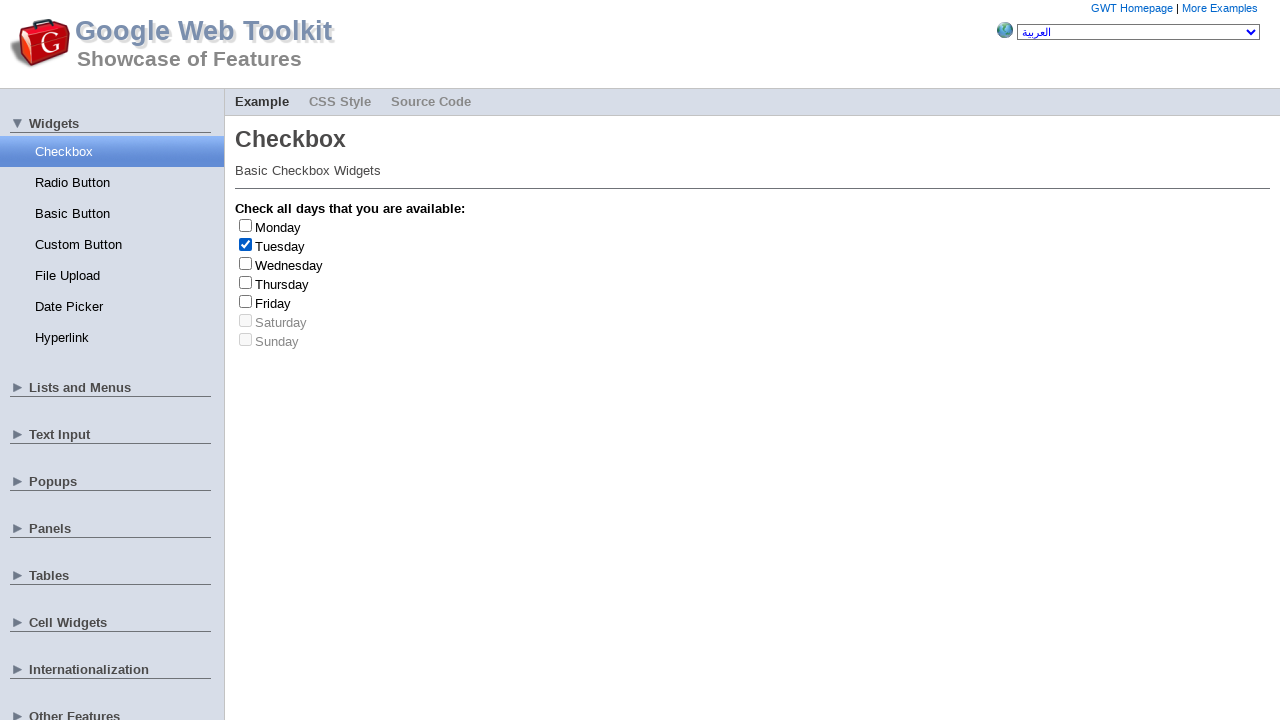

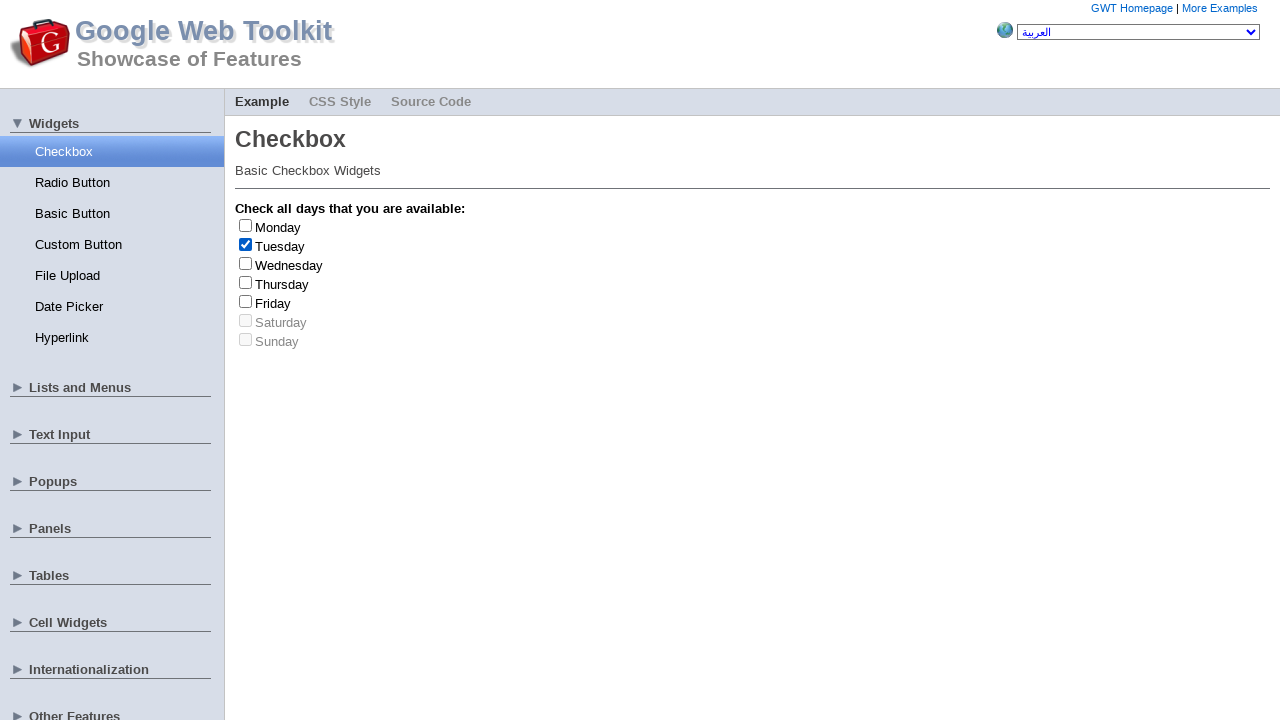